Tests e-commerce functionality by adding multiple vegetables to cart, applying a promo code, and completing the checkout process with country selection

Starting URL: https://rahulshettyacademy.com/seleniumPractise/

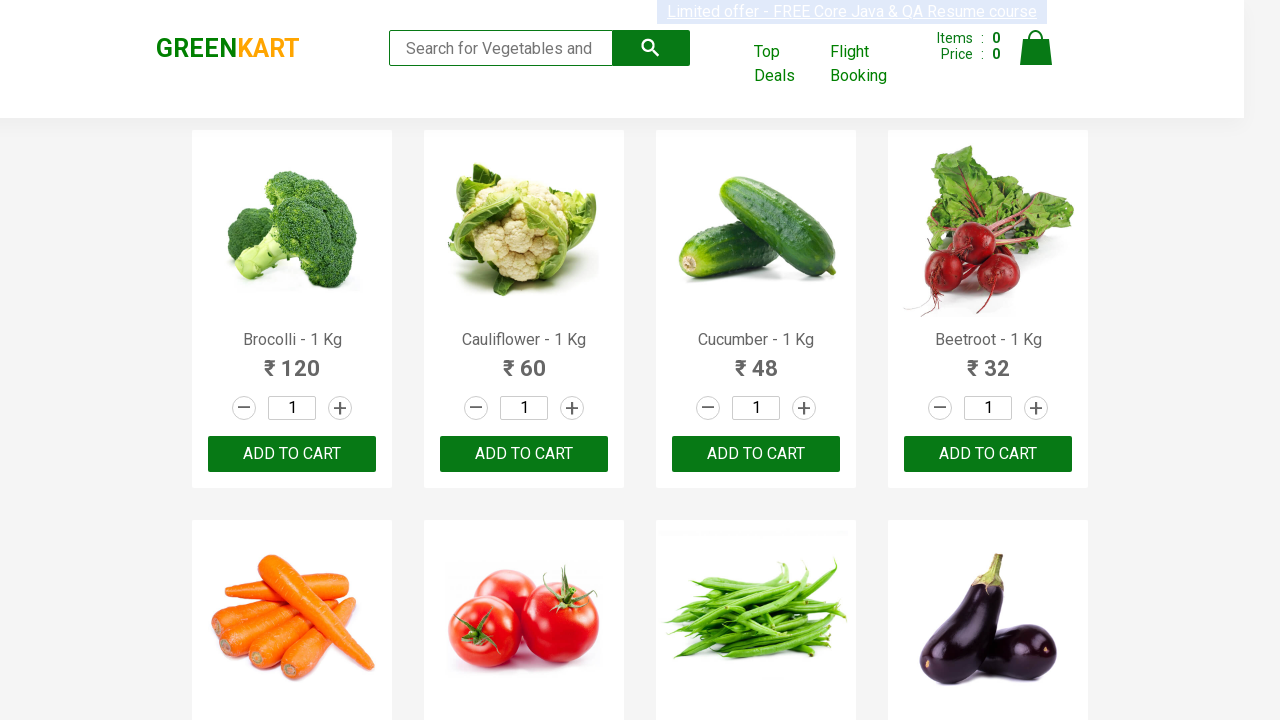

Retrieved all product names from page
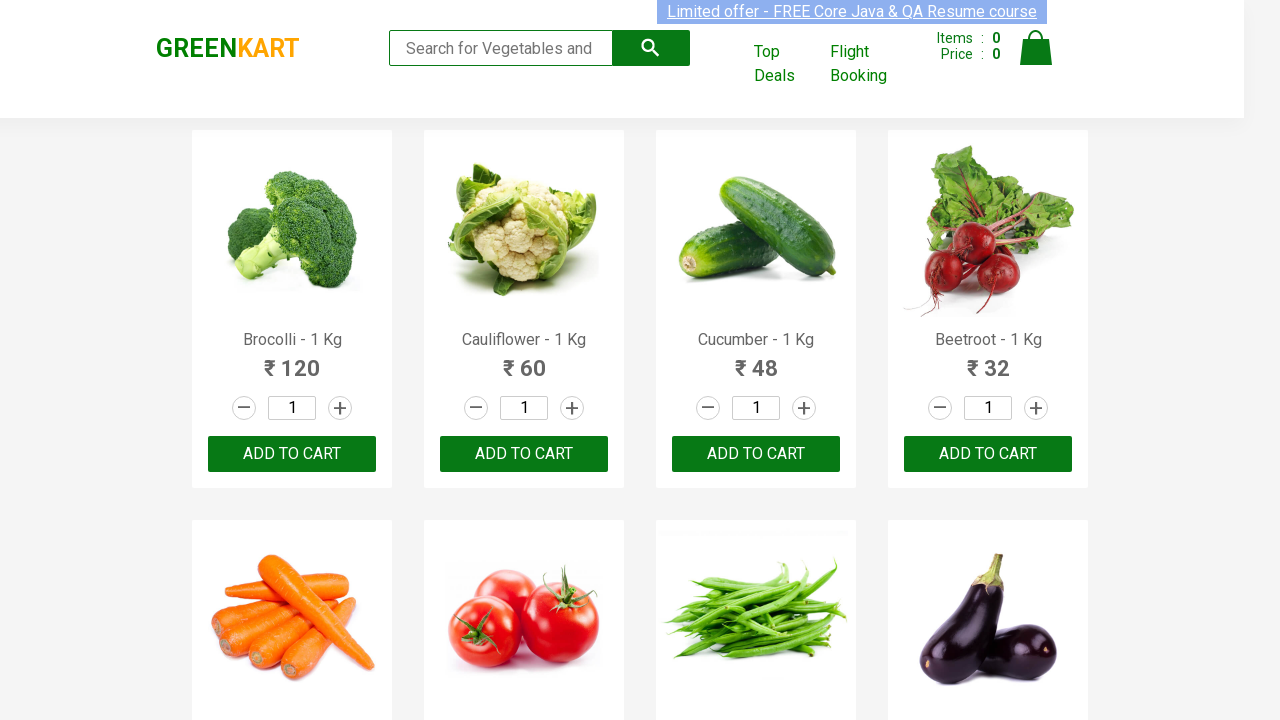

Added Brocolli to cart at (292, 454) on .product-action button >> nth=0
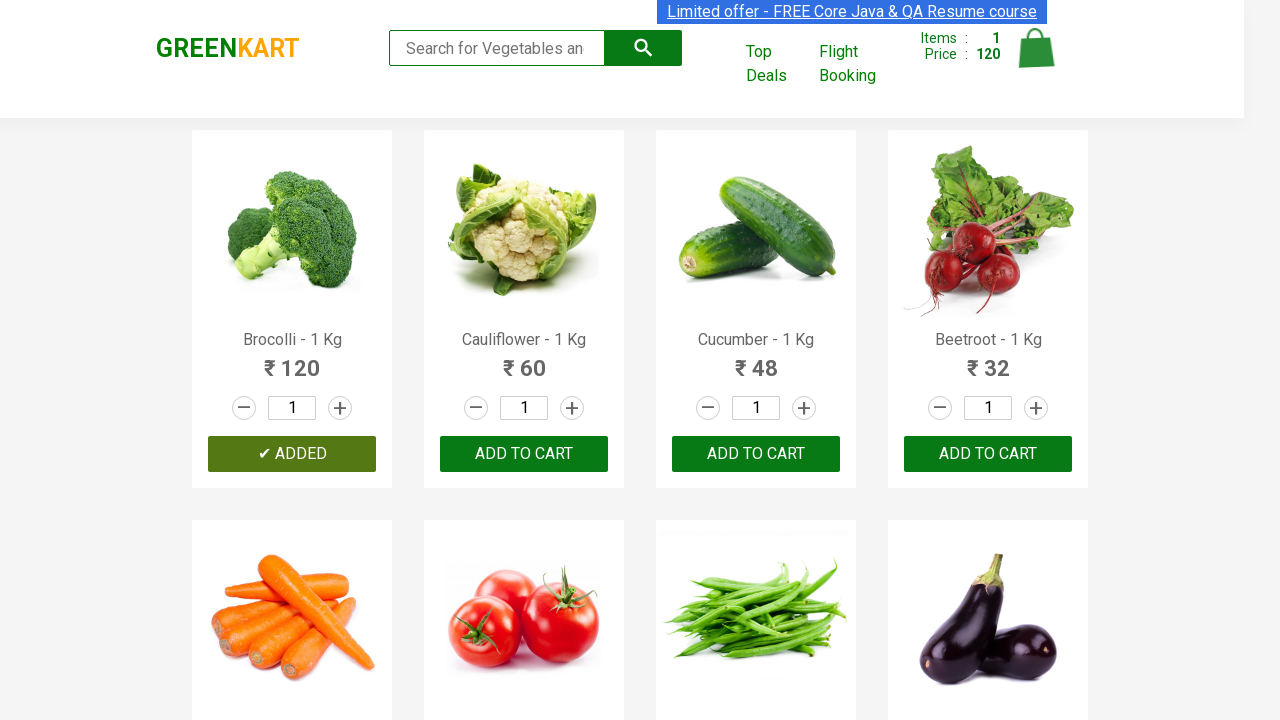

Added Beans to cart at (756, 360) on .product-action button >> nth=6
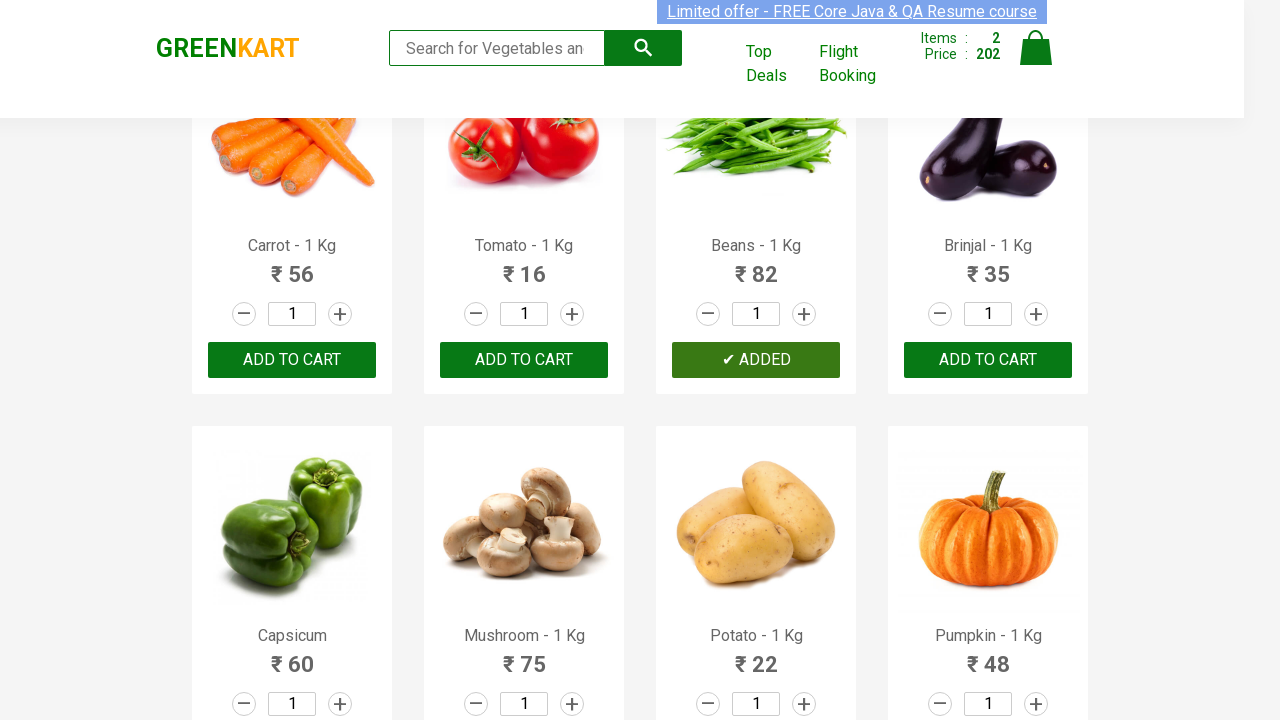

Added Capsicum to cart at (292, 360) on .product-action button >> nth=8
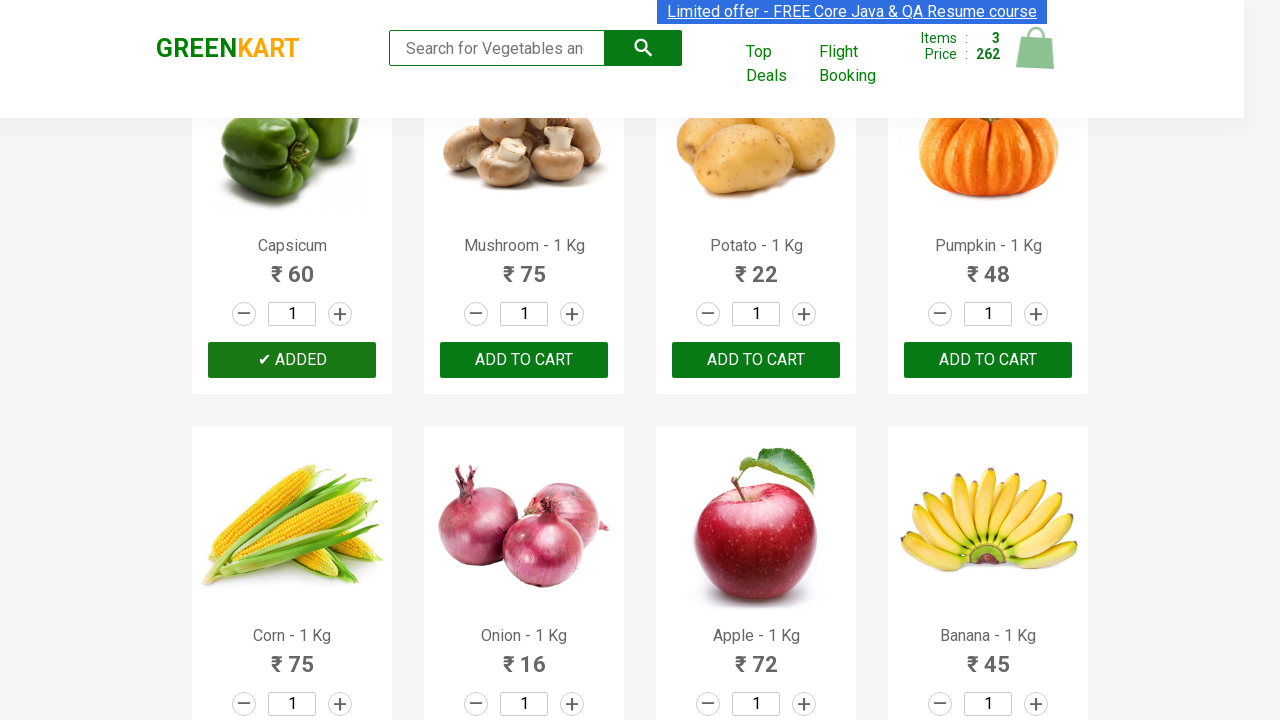

Added Onion to cart at (524, 360) on .product-action button >> nth=13
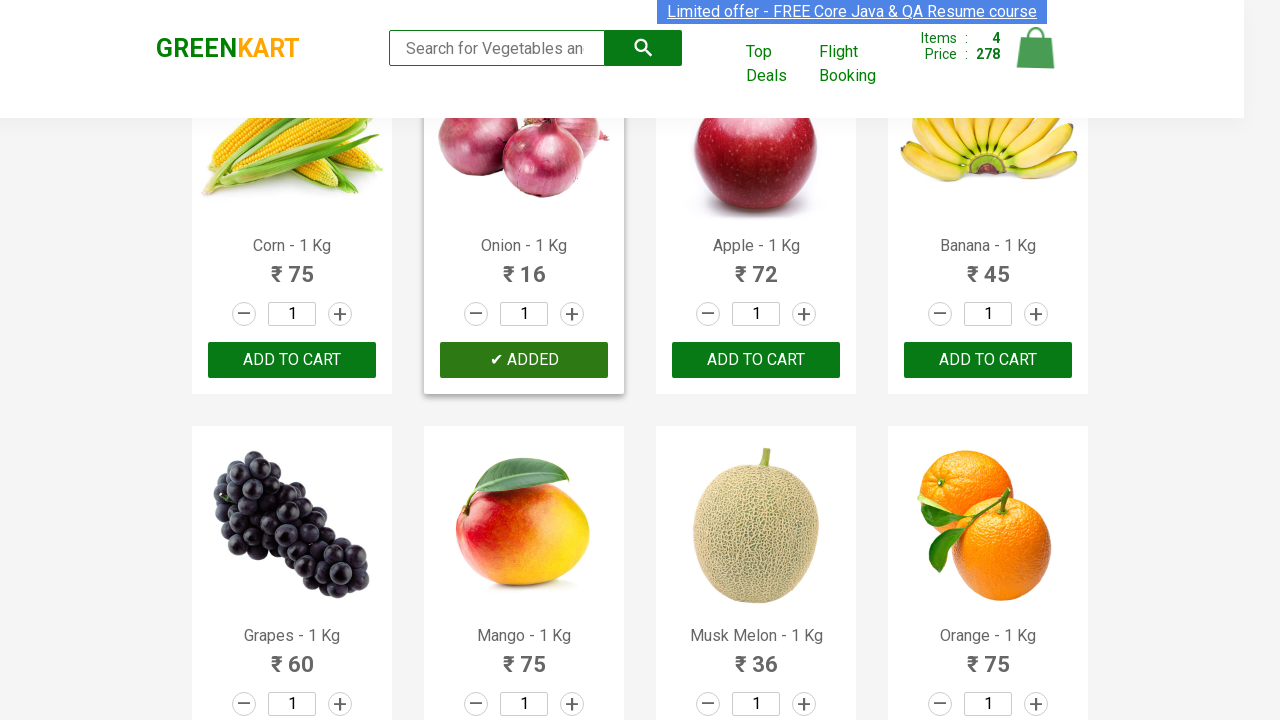

Added Mango to cart at (524, 360) on .product-action button >> nth=17
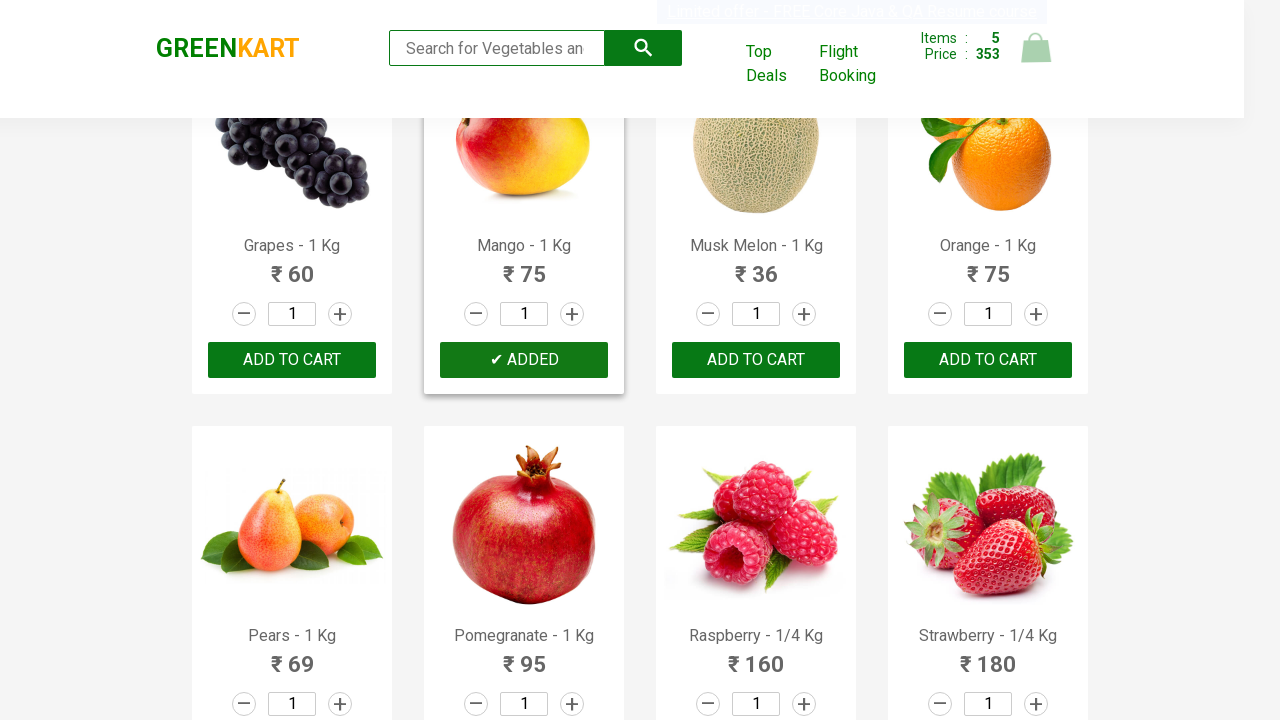

Clicked cart icon to view cart at (1036, 48) on img[alt='Cart']
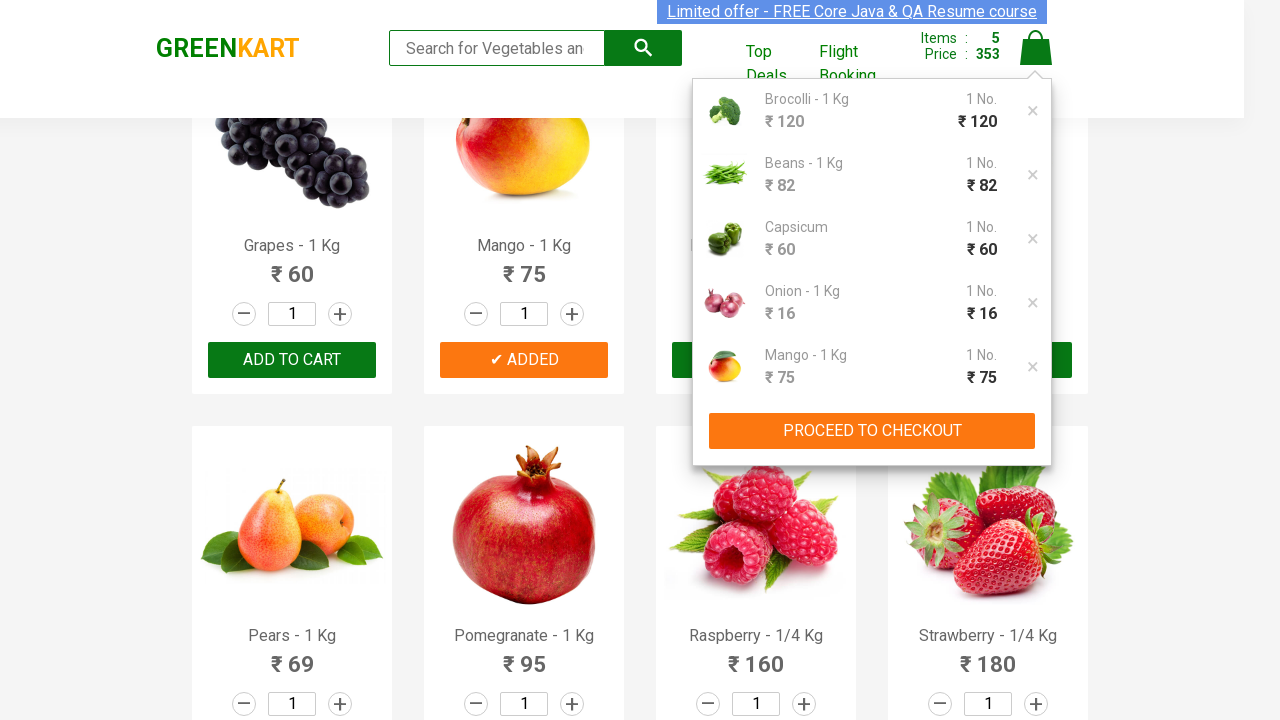

Clicked Proceed to Checkout button at (872, 431) on .action-block button
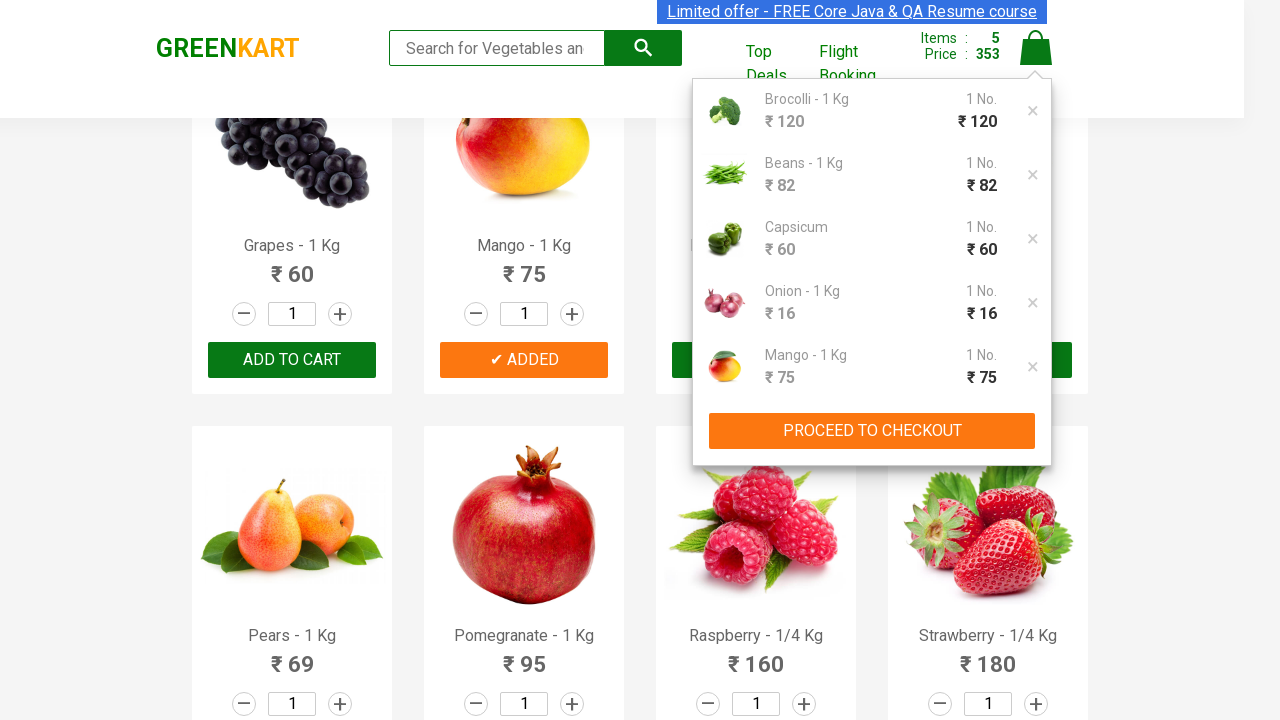

Entered promo code 'rahulshettyacademy' on .promoCode
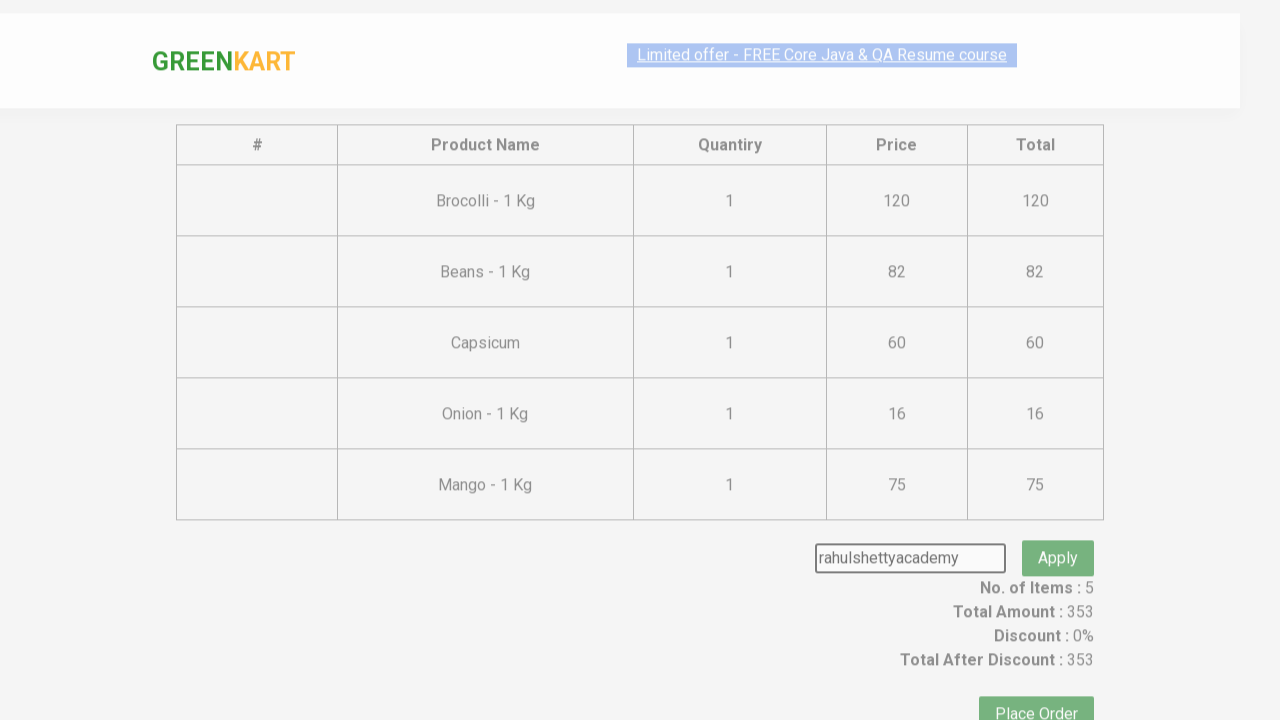

Clicked Apply button to apply promo code at (1058, 530) on .promoBtn
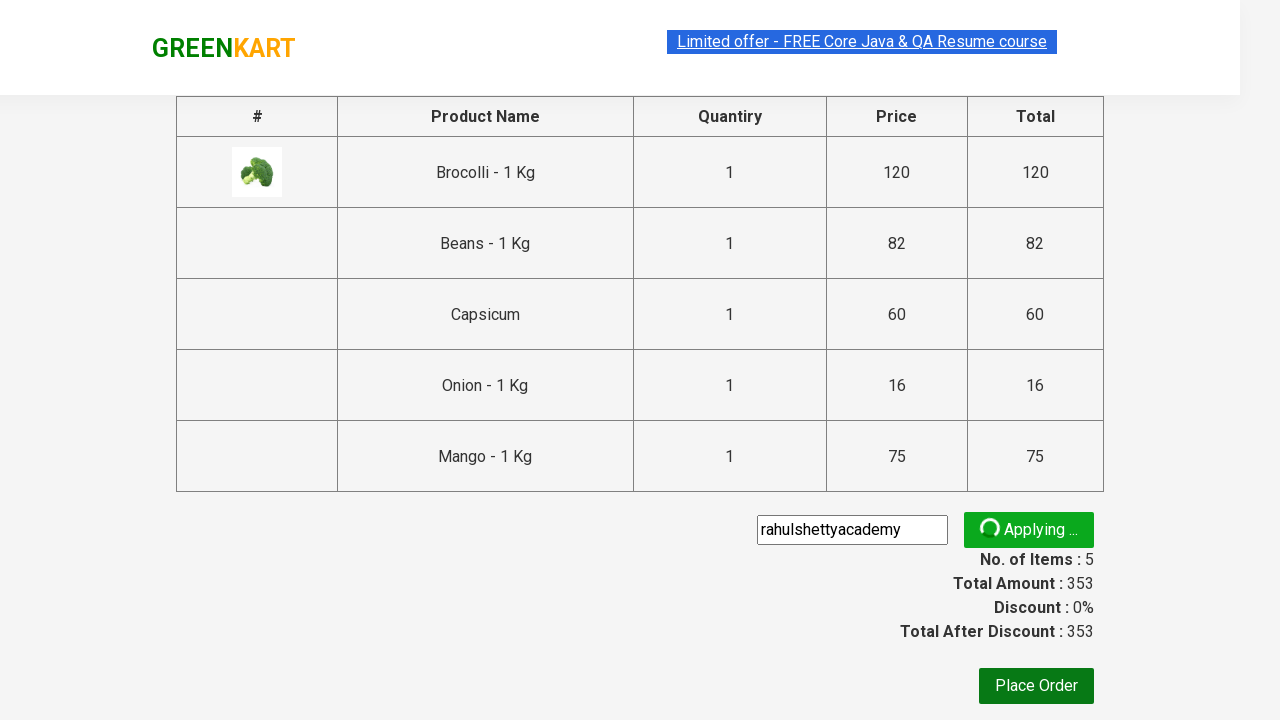

Promo code successfully applied
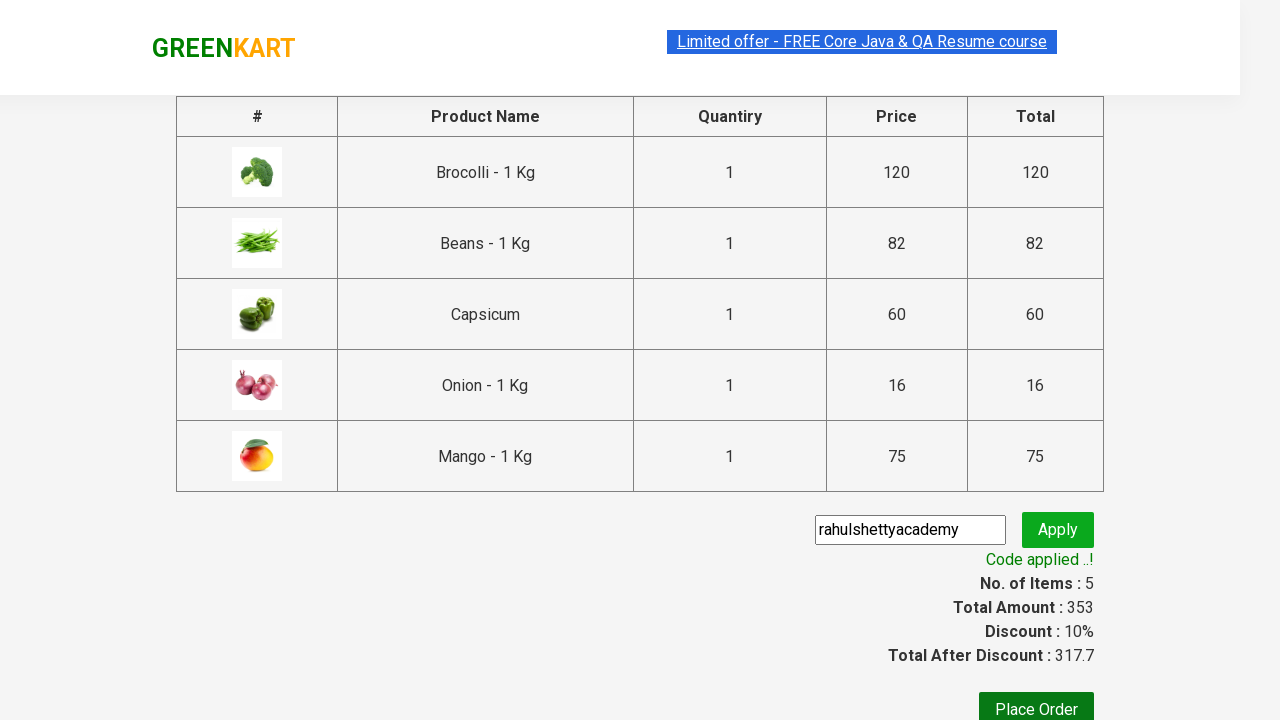

Clicked Place Order button at (1036, 702) on xpath=//button[text()='Place Order']
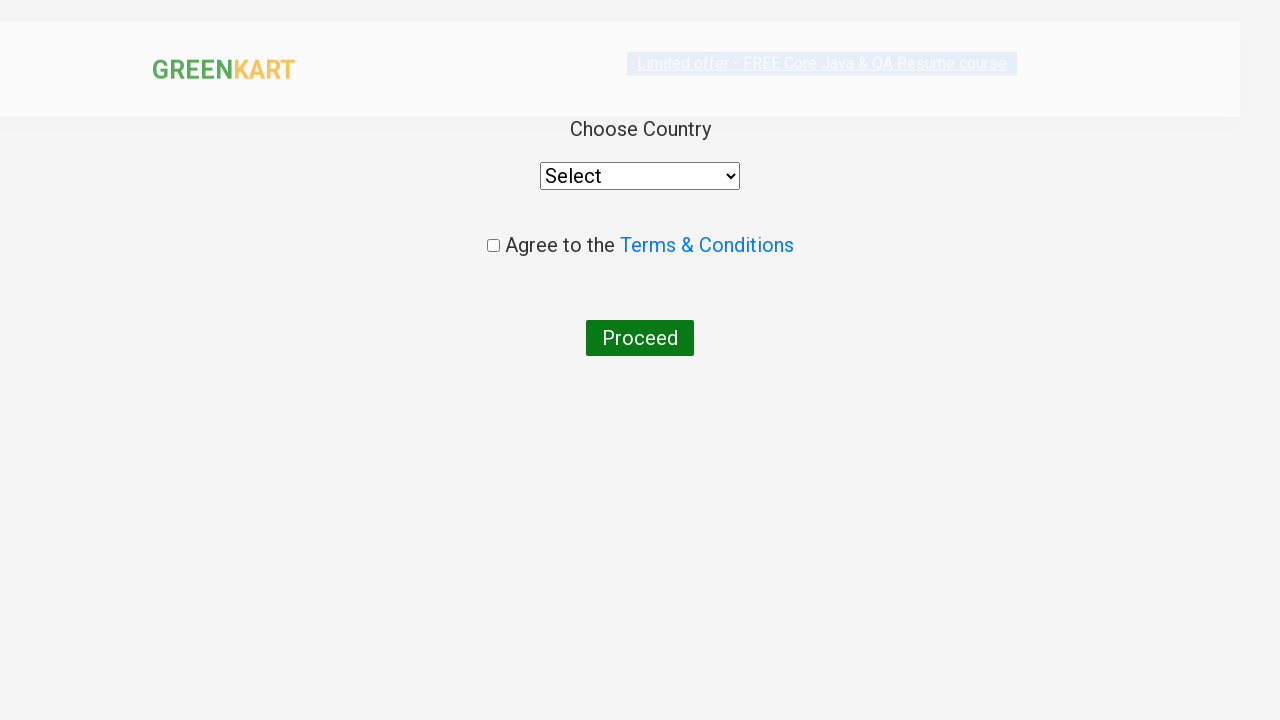

Selected Australia from country dropdown on select
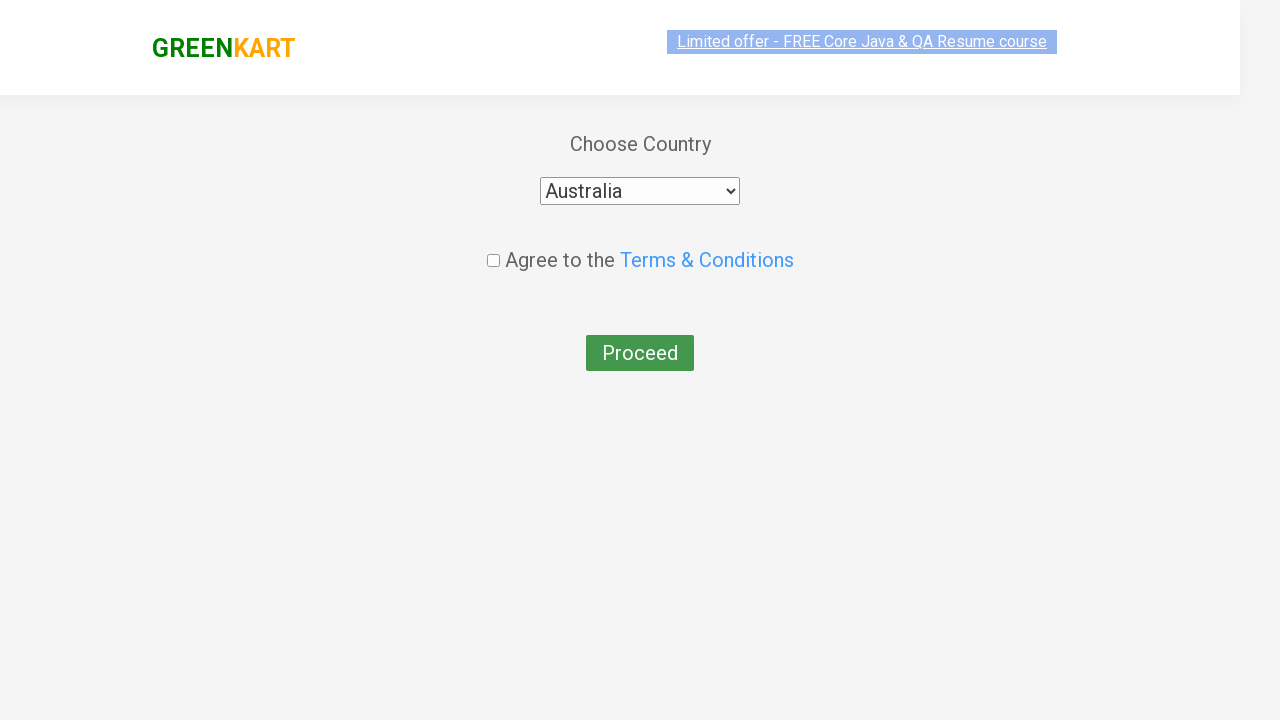

Checked terms and conditions checkbox at (493, 246) on .chkAgree
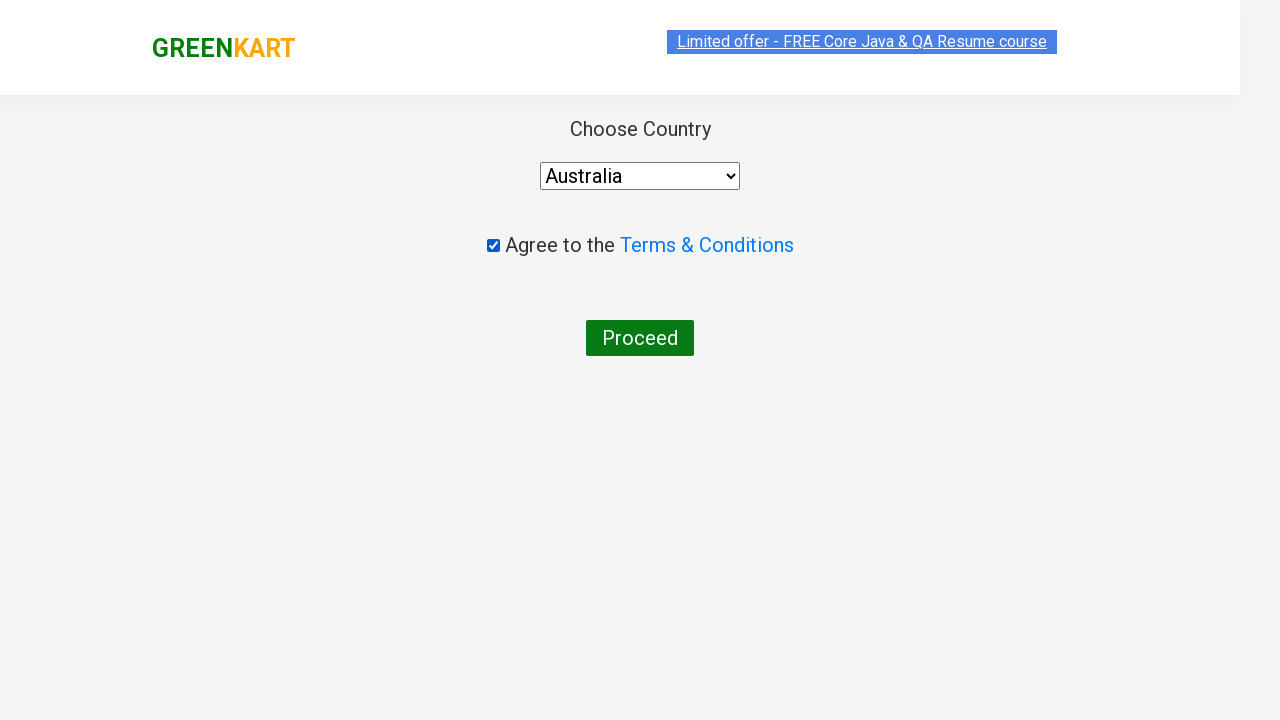

Clicked Proceed button to complete order at (640, 338) on xpath=//button[text()='Proceed']
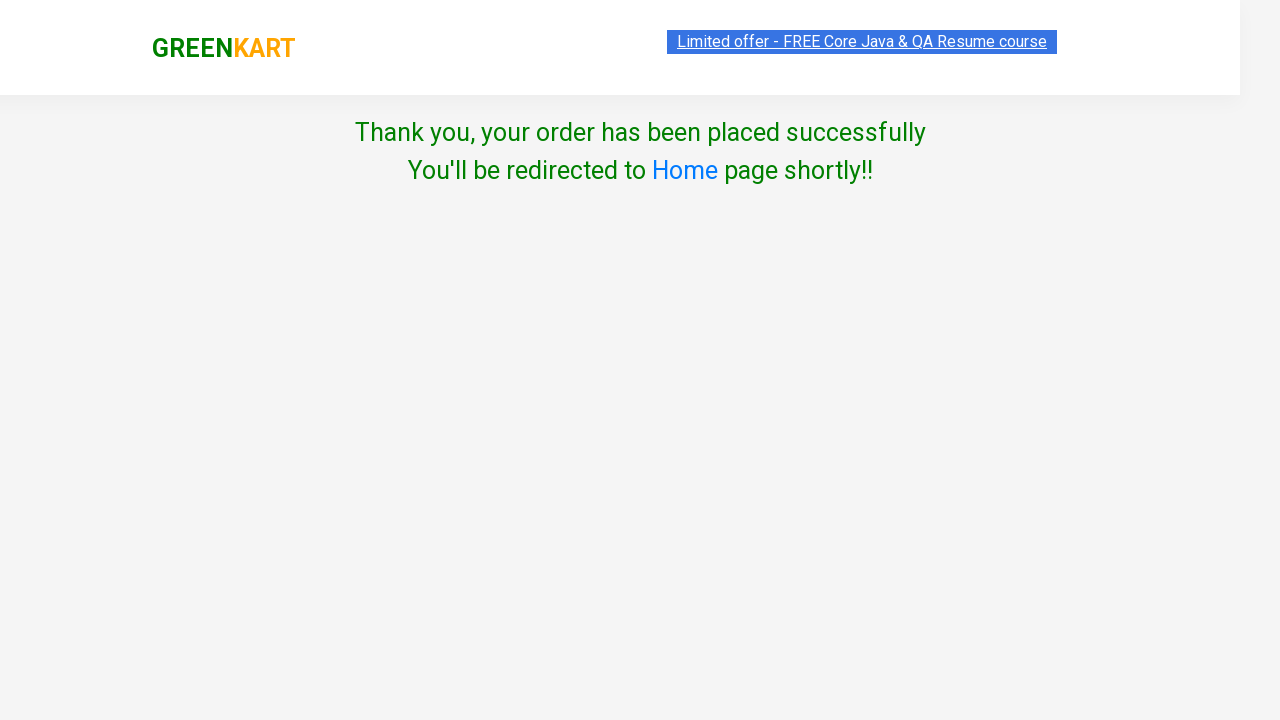

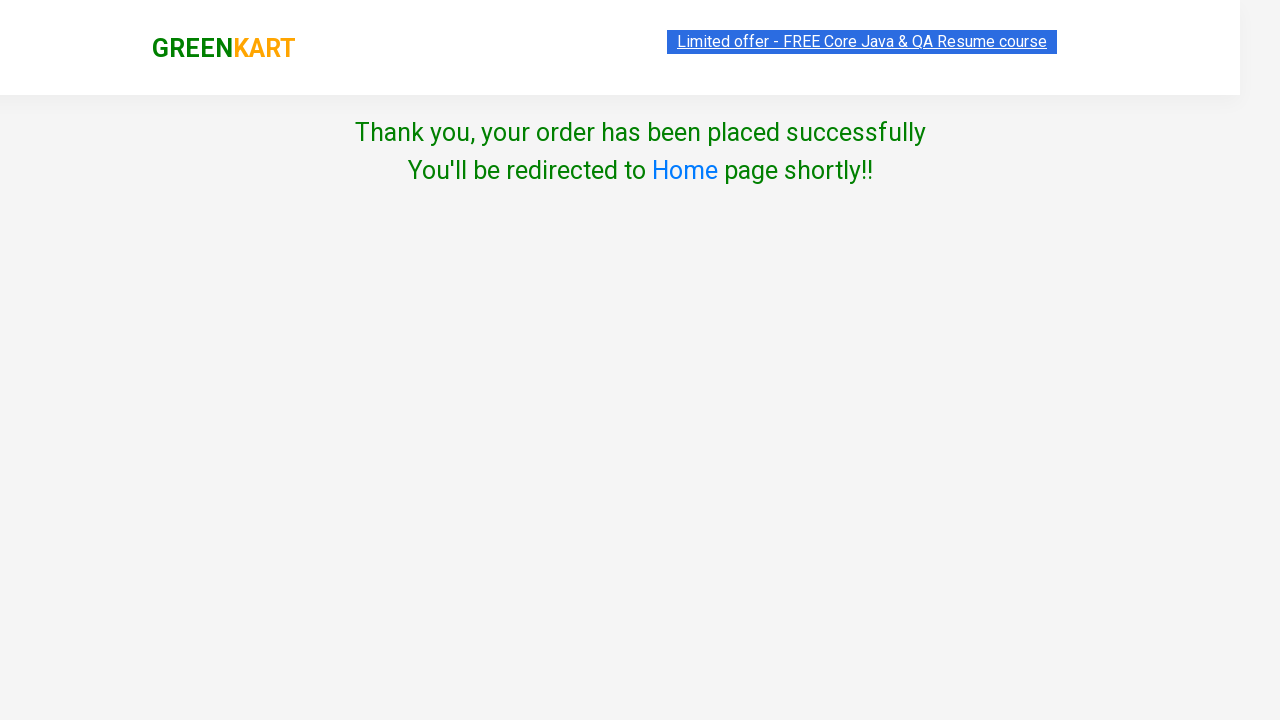